Tests train search validation by attempting to search with empty departure and destination fields, verifying that an error/warning message is displayed.

Starting URL: https://id.trip.com/trains/?locale=en-ID&curr=IDR

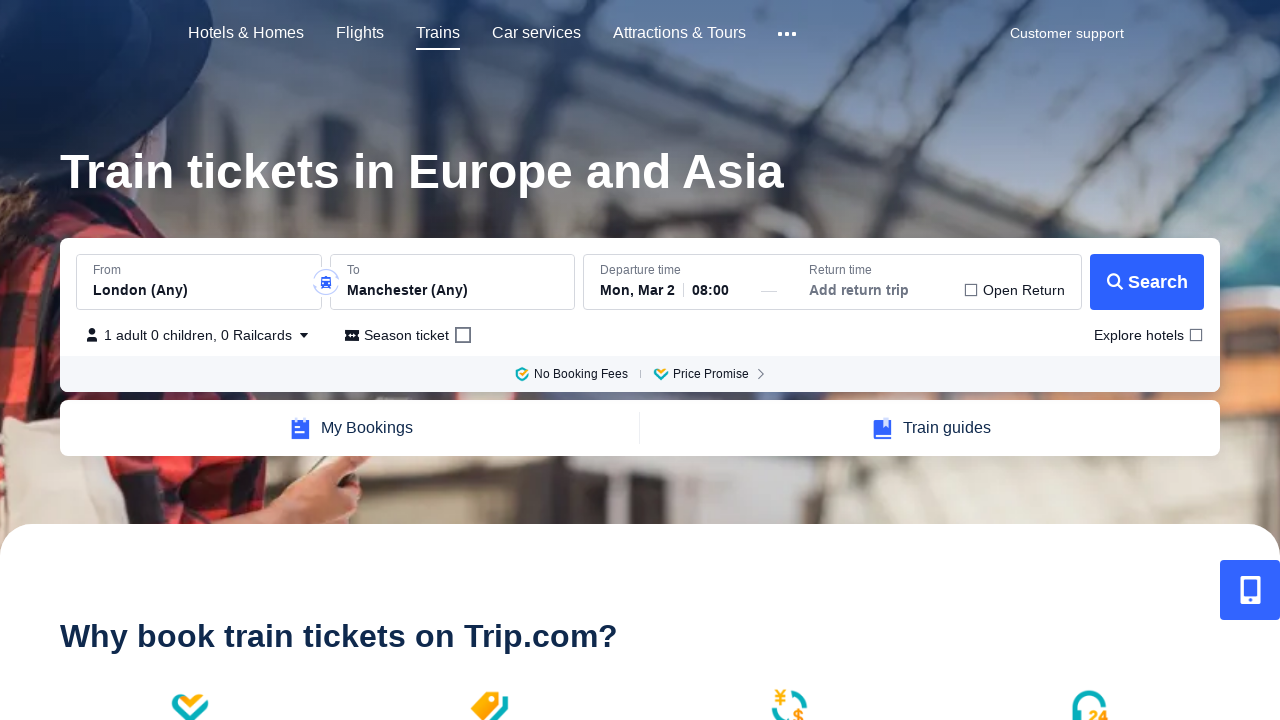

Waited for departure field selector to be available
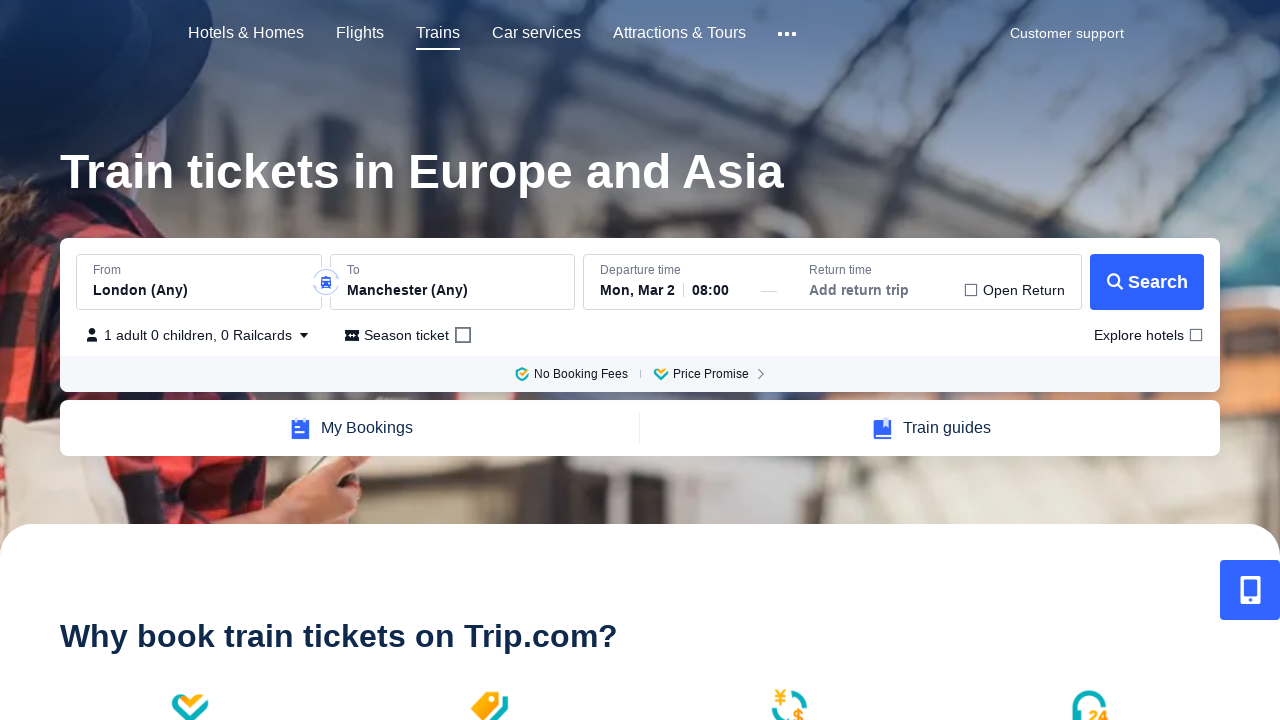

Clicked on departure city picker field at (199, 282) on div.station div.CityPicker_container___pdTr.CityPicker_divider__nc3eJ input
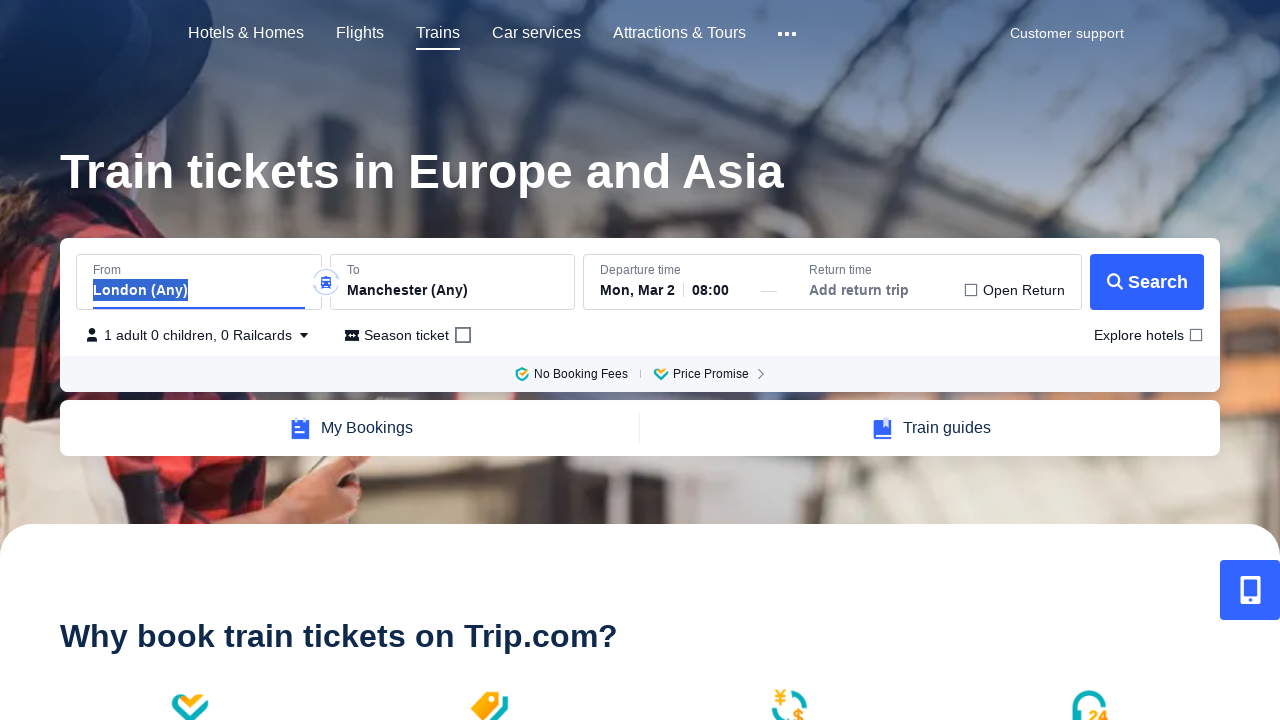

Waited for departure input field dropdown to open
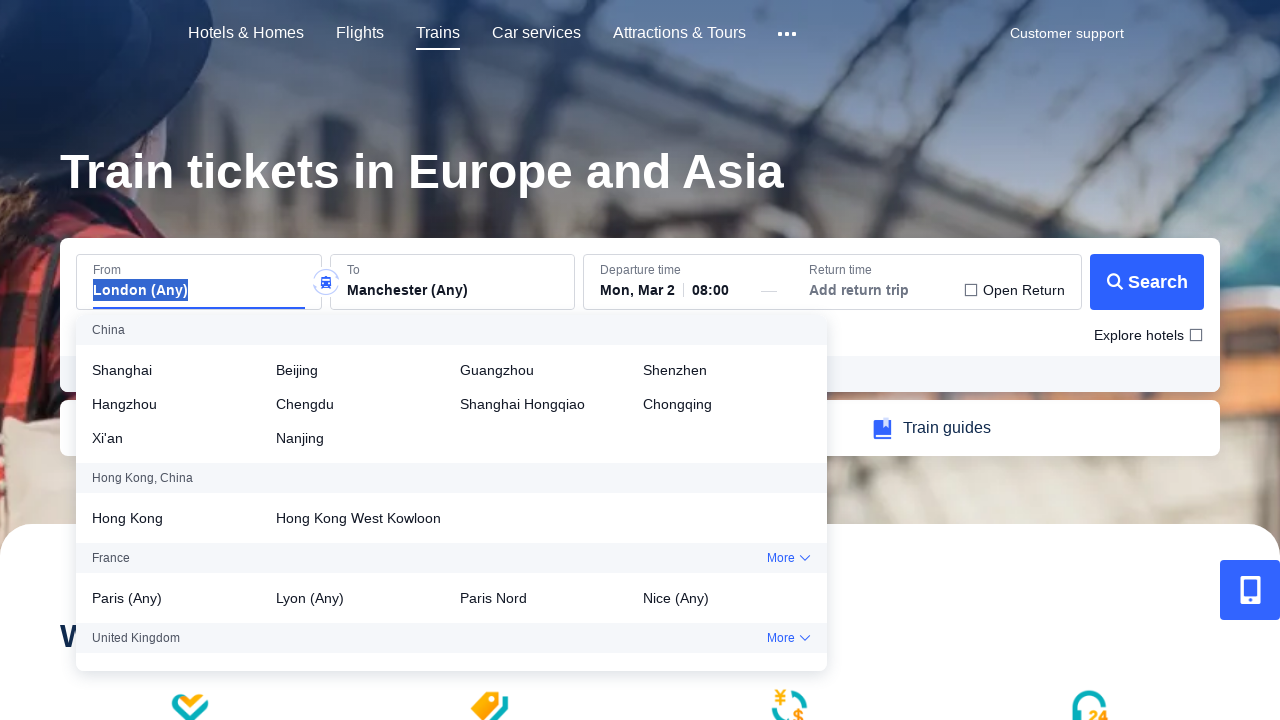

Emptied departure field by pressing Backspace on div.station div.CityPicker_container___pdTr.CityPicker_divider__nc3eJ div.open-c
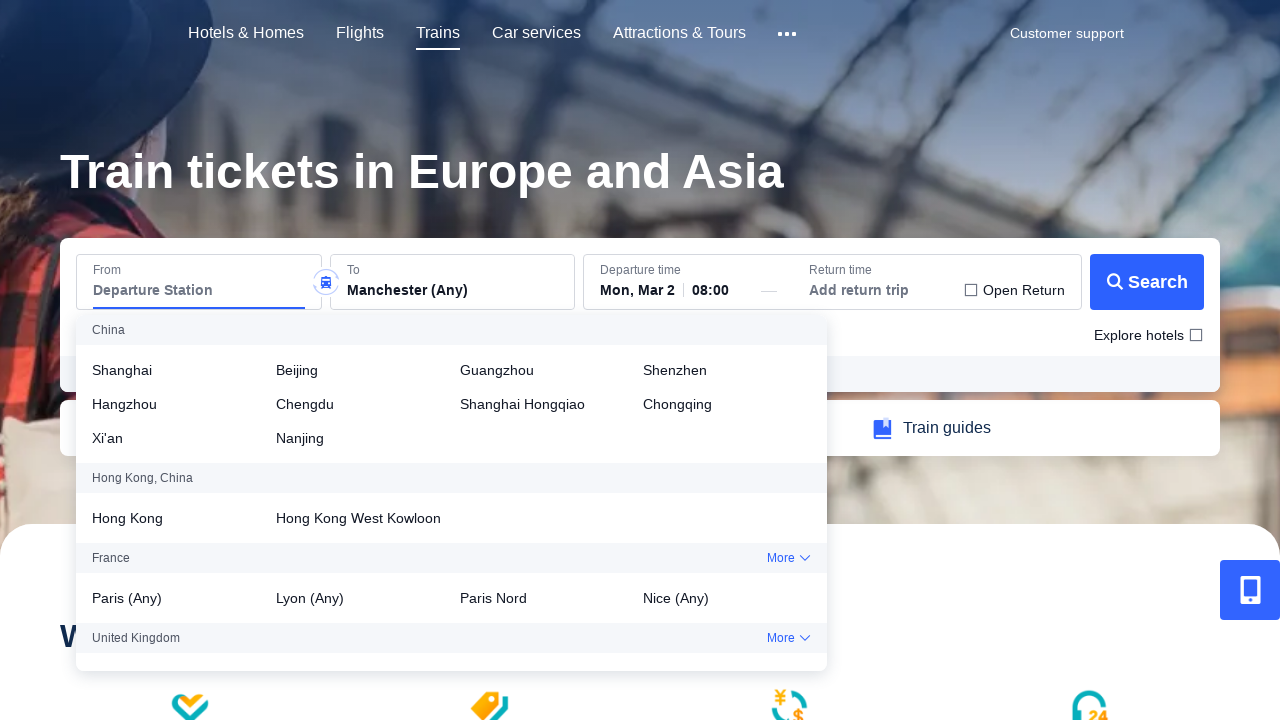

Waited for destination field selector to be available
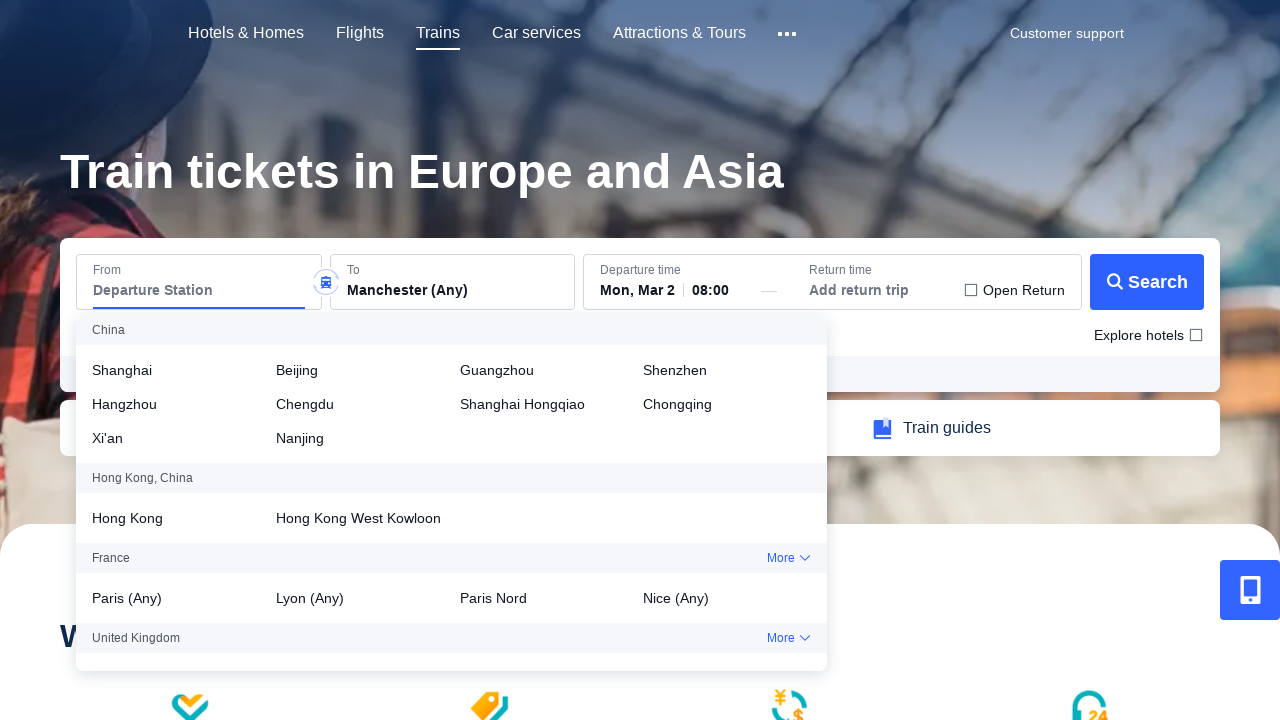

Clicked on destination city picker field at (452, 282) on div.station > div:nth-child(3) > div > span > input
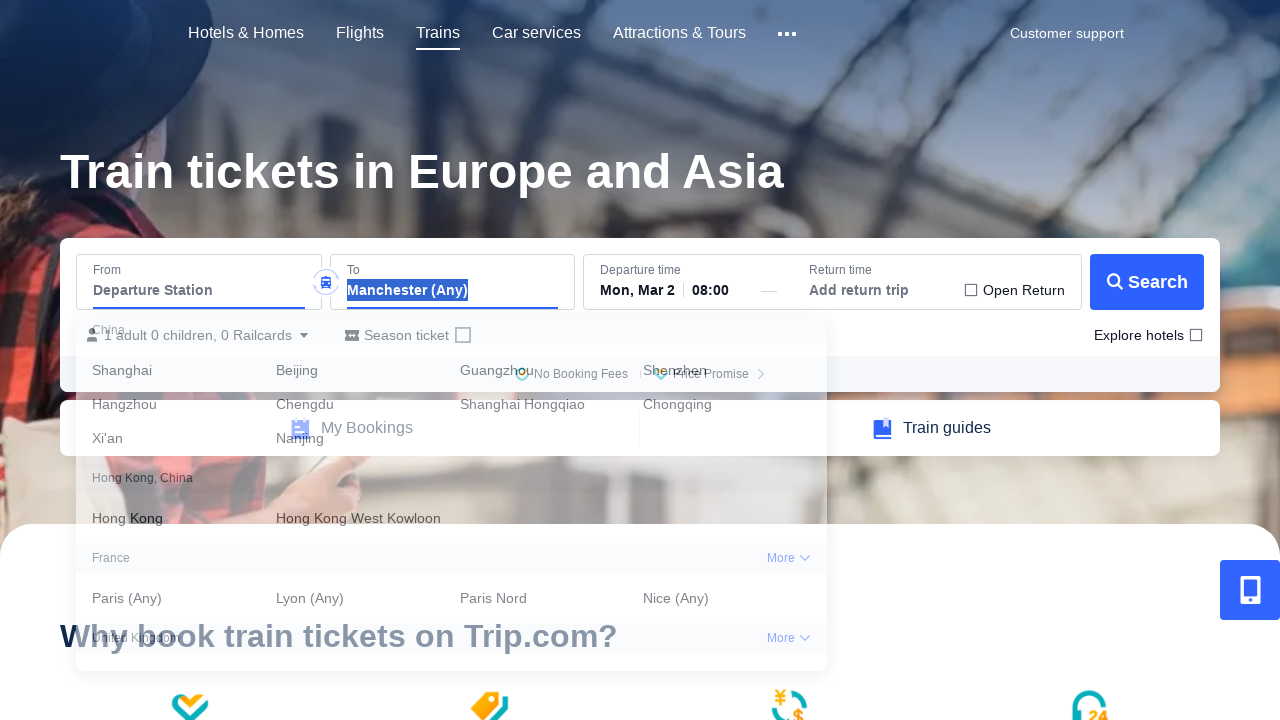

Waited for destination input field dropdown to open
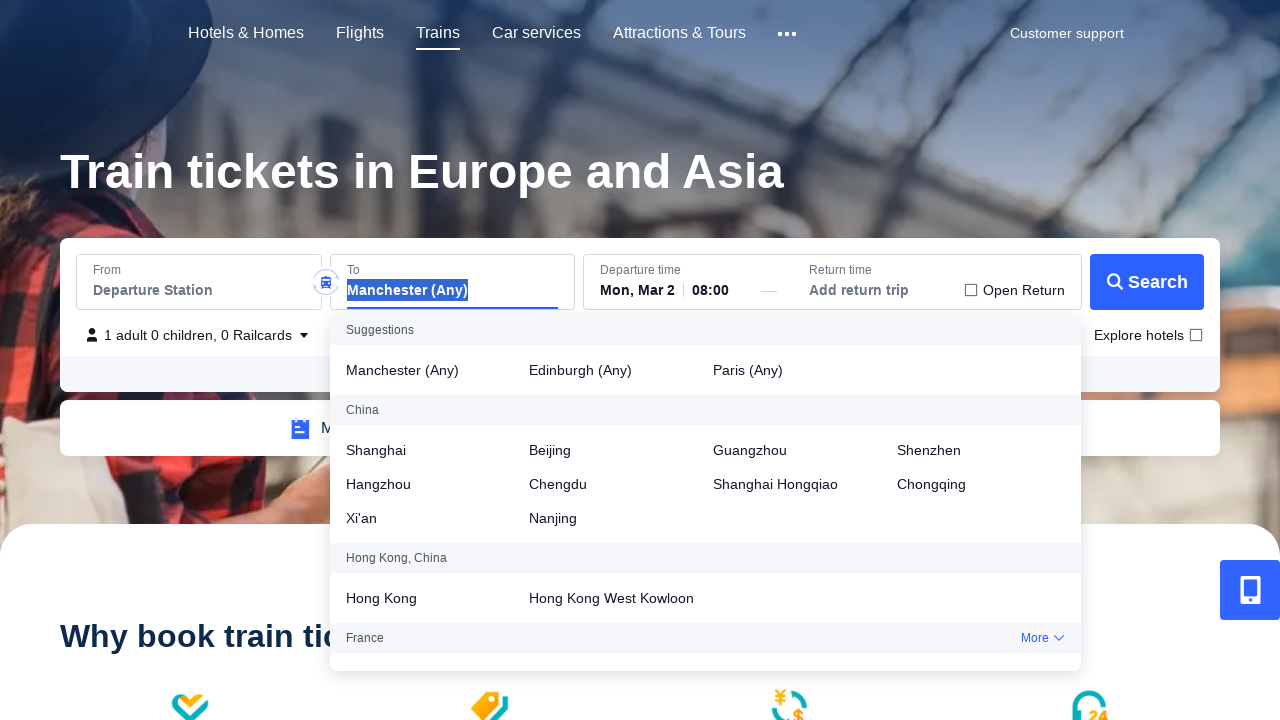

Emptied destination field by pressing Backspace on div.station > div:nth-child(3) div.open-component input
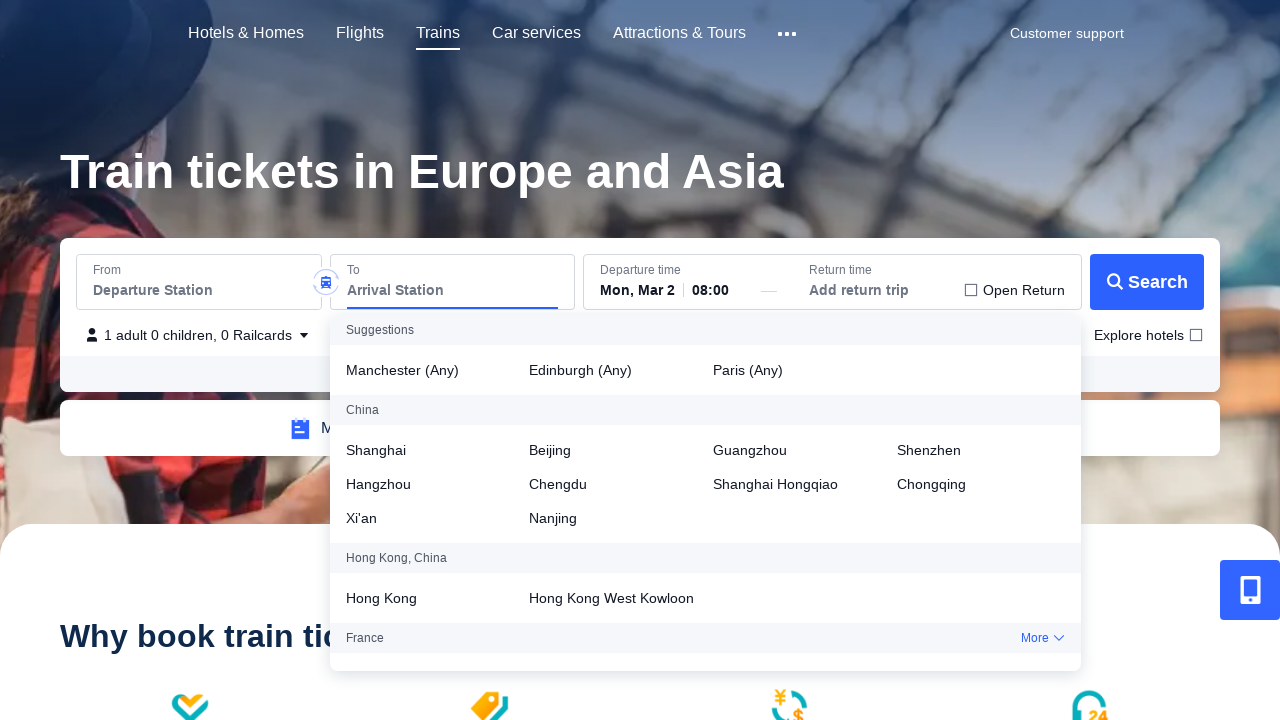

Waited for search button to be available
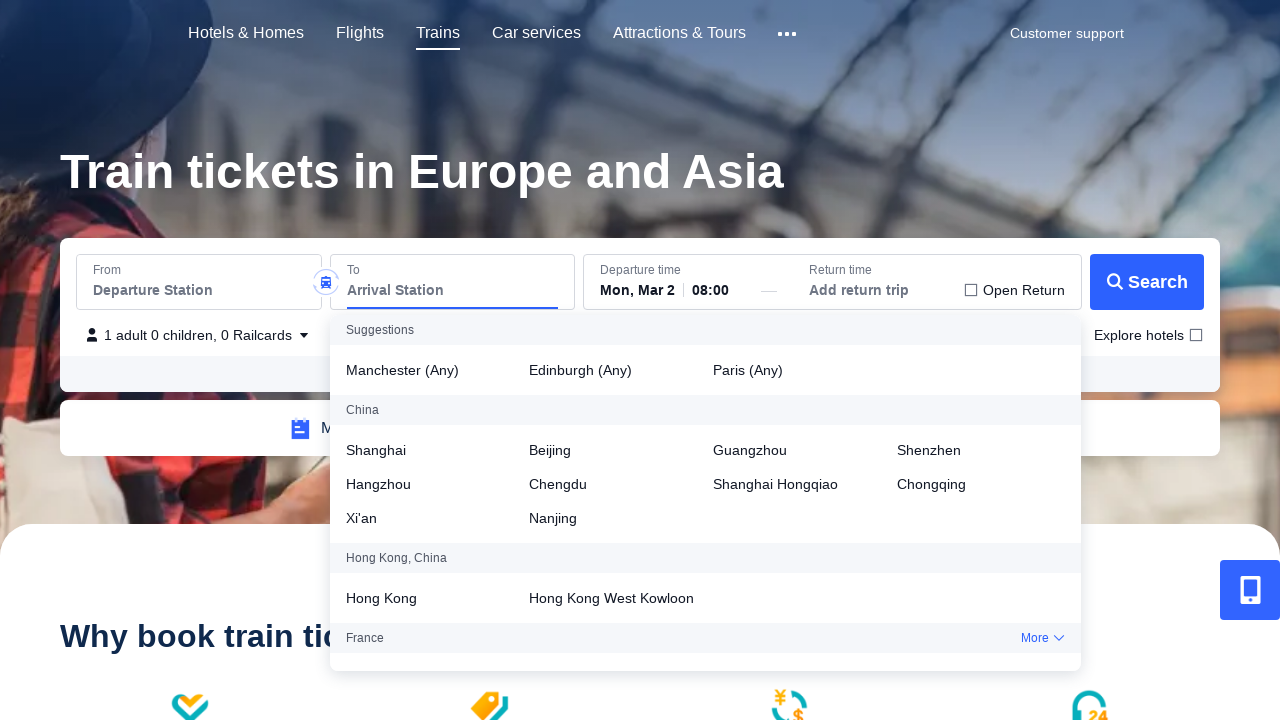

Clicked search button with empty departure and destination fields at (1147, 282) on div.SearchBtn_container__vR1Vw.search-btn
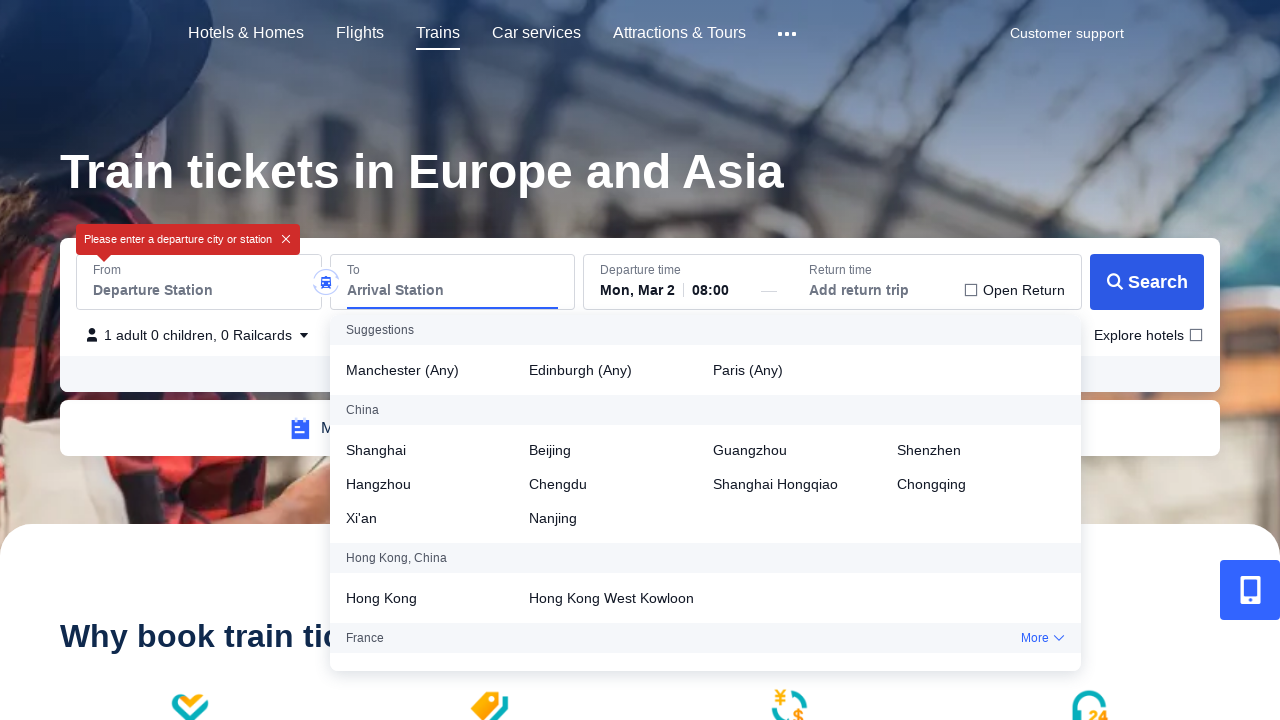

Verified warning message is displayed for empty search fields
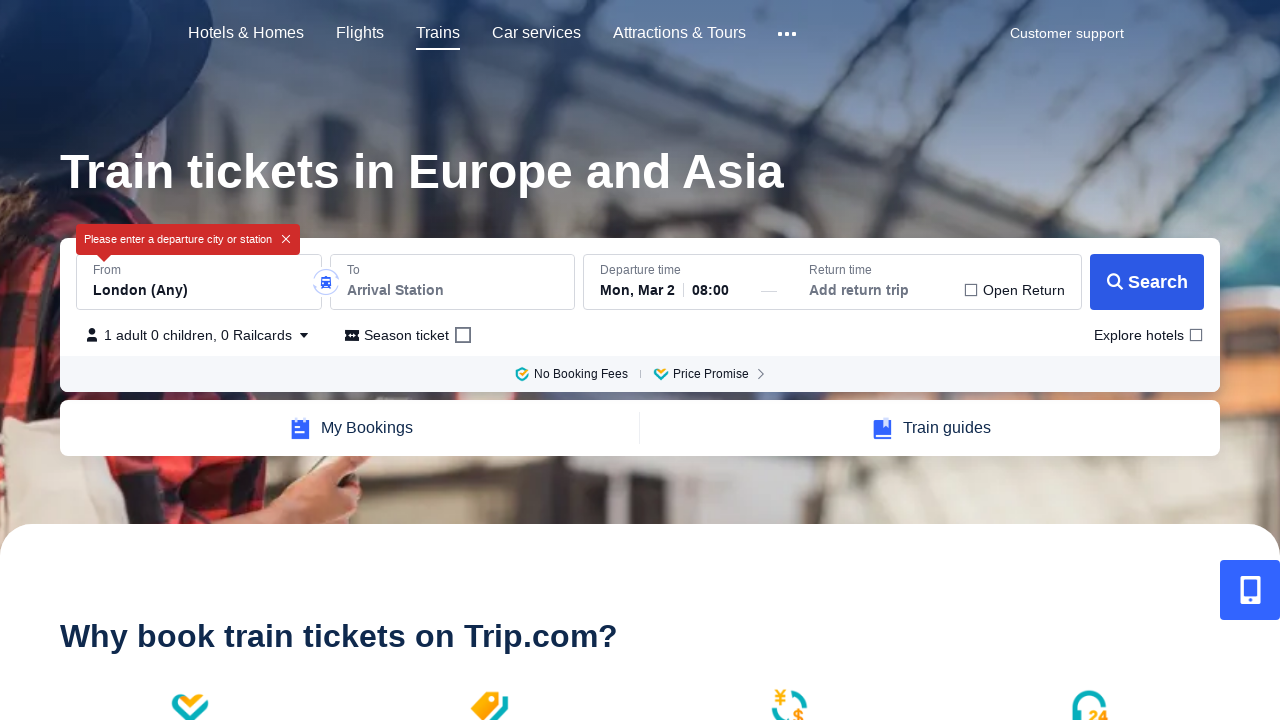

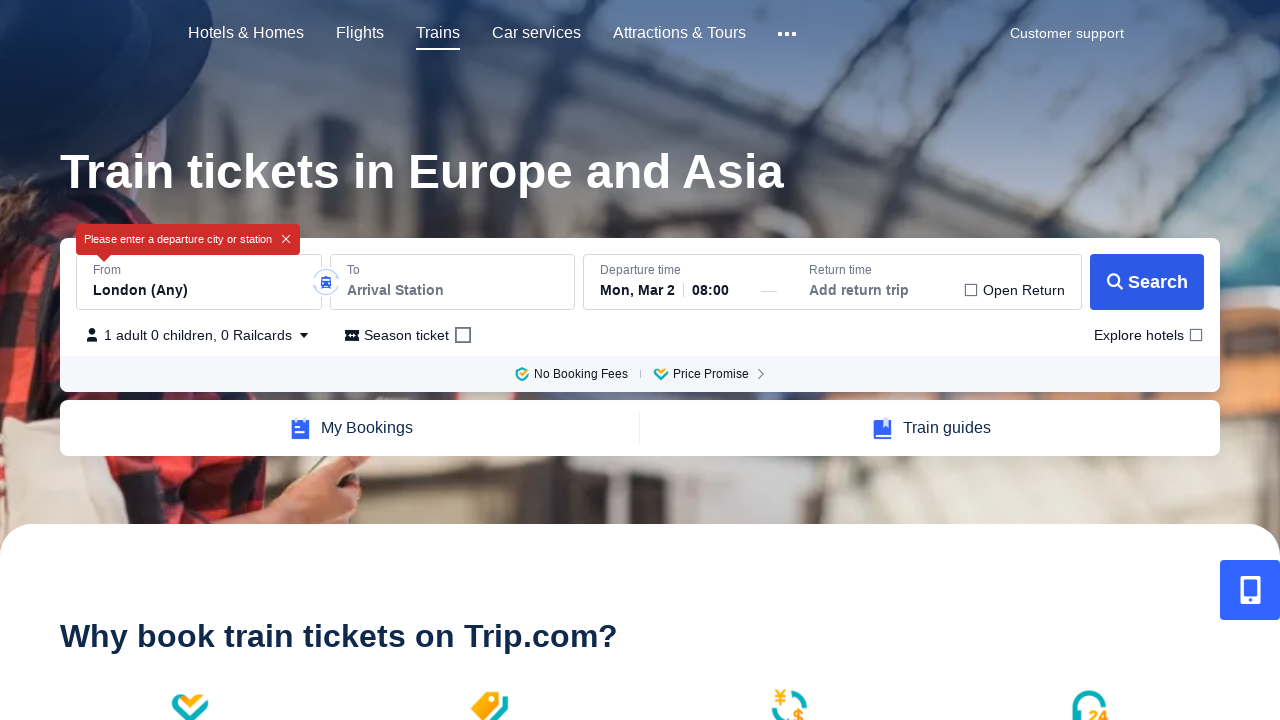